Tests a multi-step form workflow by calculating a mathematical value to find and click a specific link, then filling out a form with first name, last name, city, and country fields before submitting.

Starting URL: http://suninjuly.github.io/find_link_text

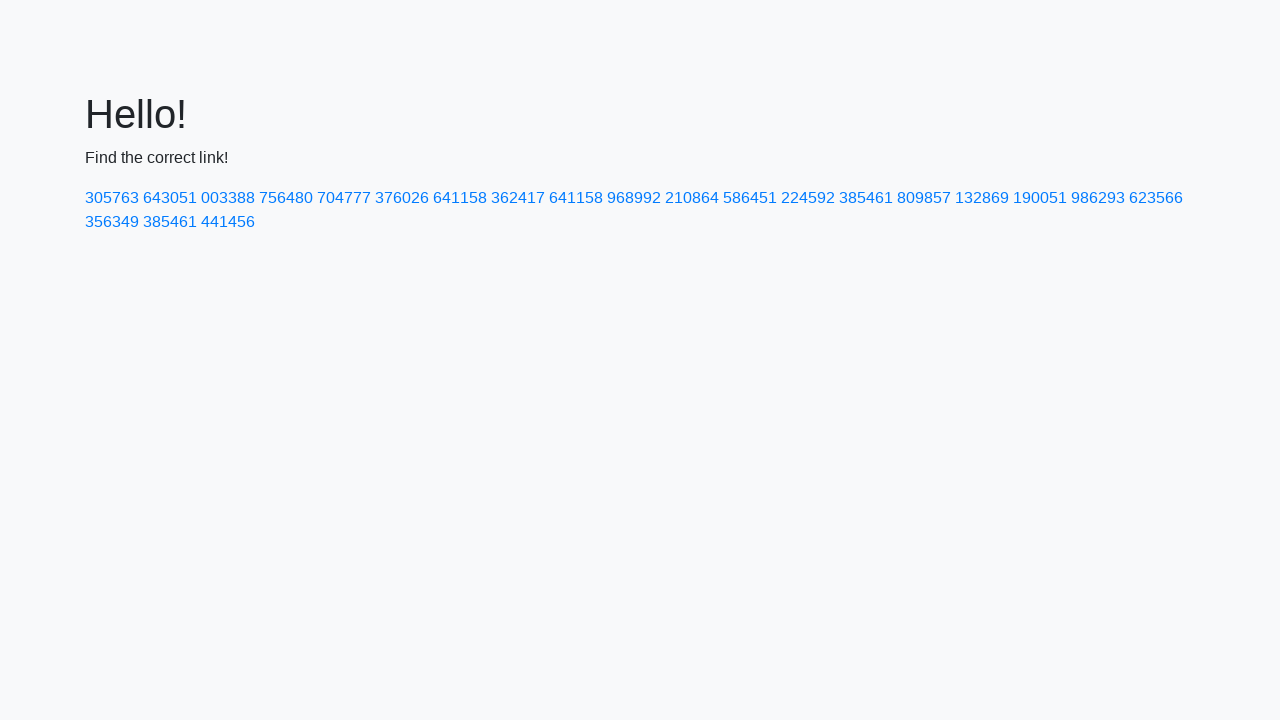

Clicked link with calculated text '224592' at (808, 198) on text=224592
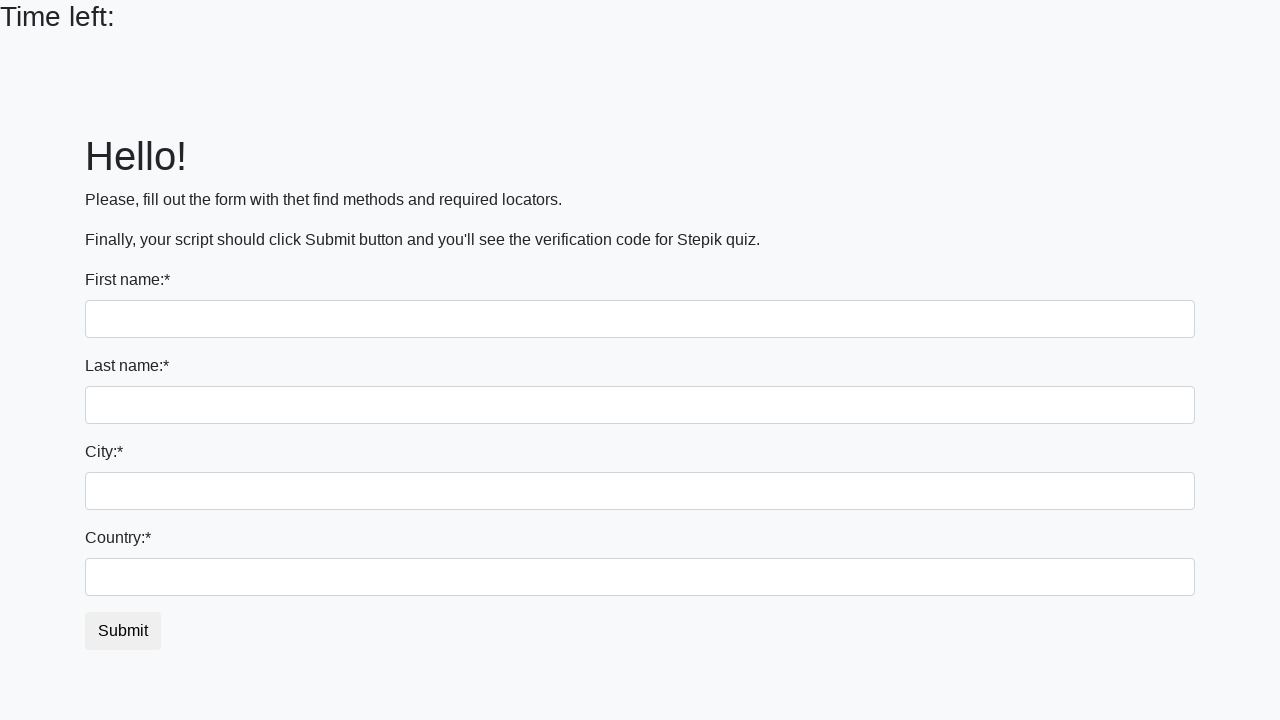

Filled first name field with 'Ivan' on input
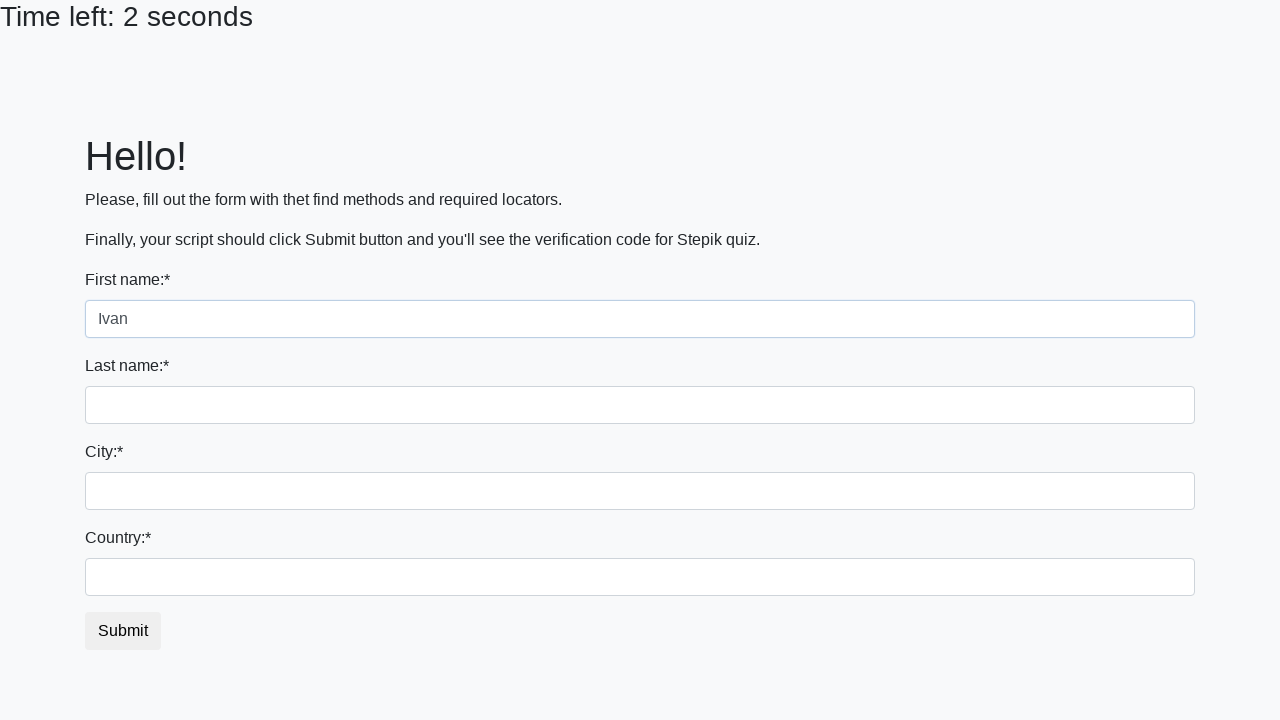

Filled last name field with 'Petrov' on input[name='last_name']
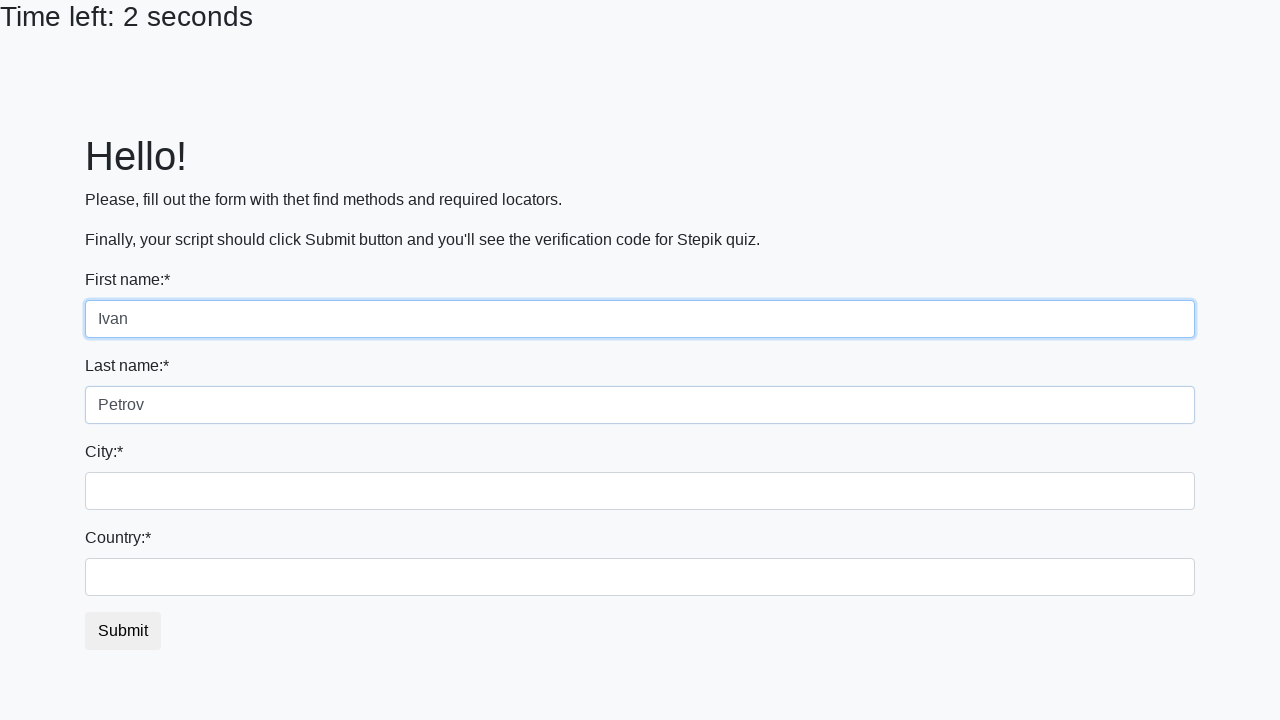

Filled city field with 'Smolensk' on .form-control.city
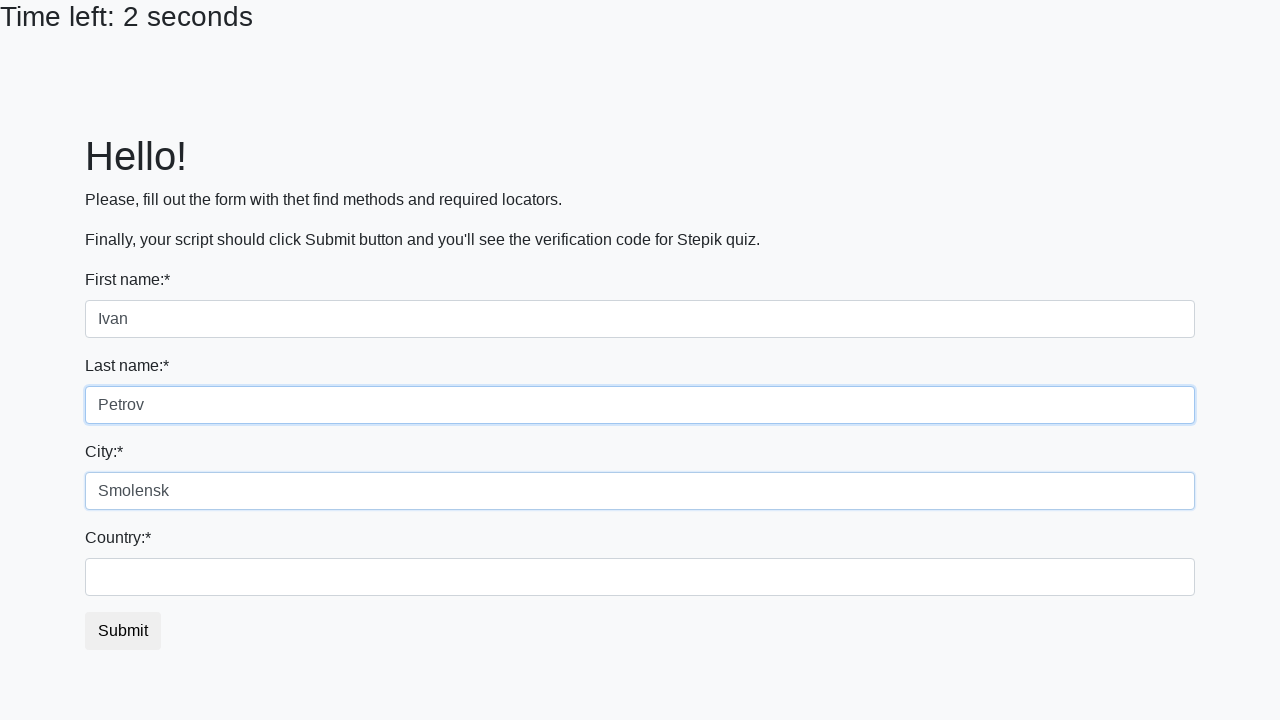

Filled country field with 'Russia' on #country
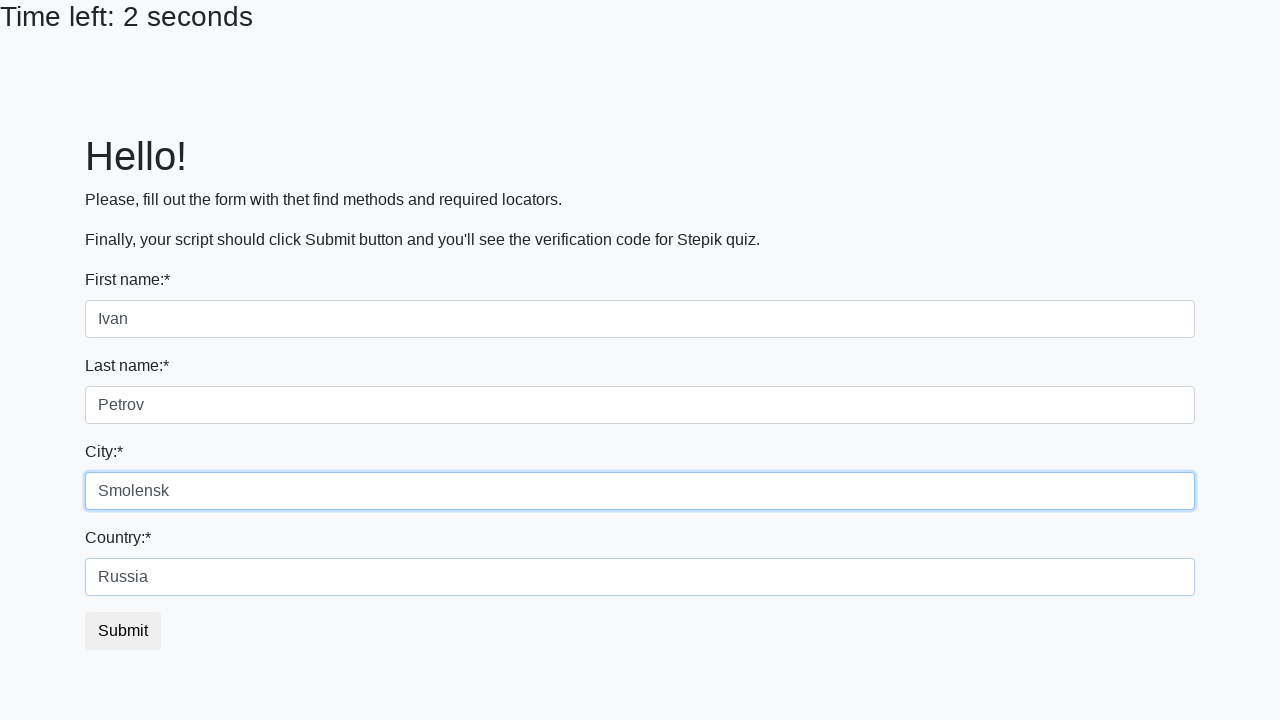

Clicked submit button to complete form submission at (123, 631) on button.btn
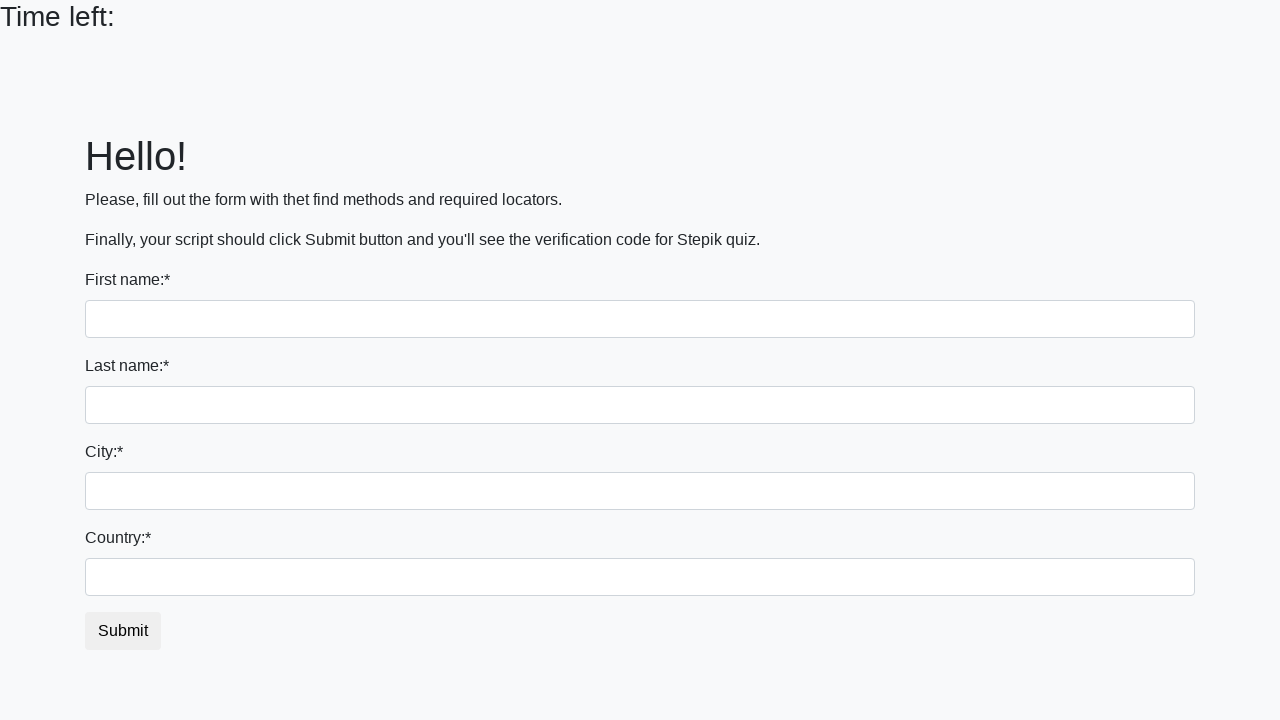

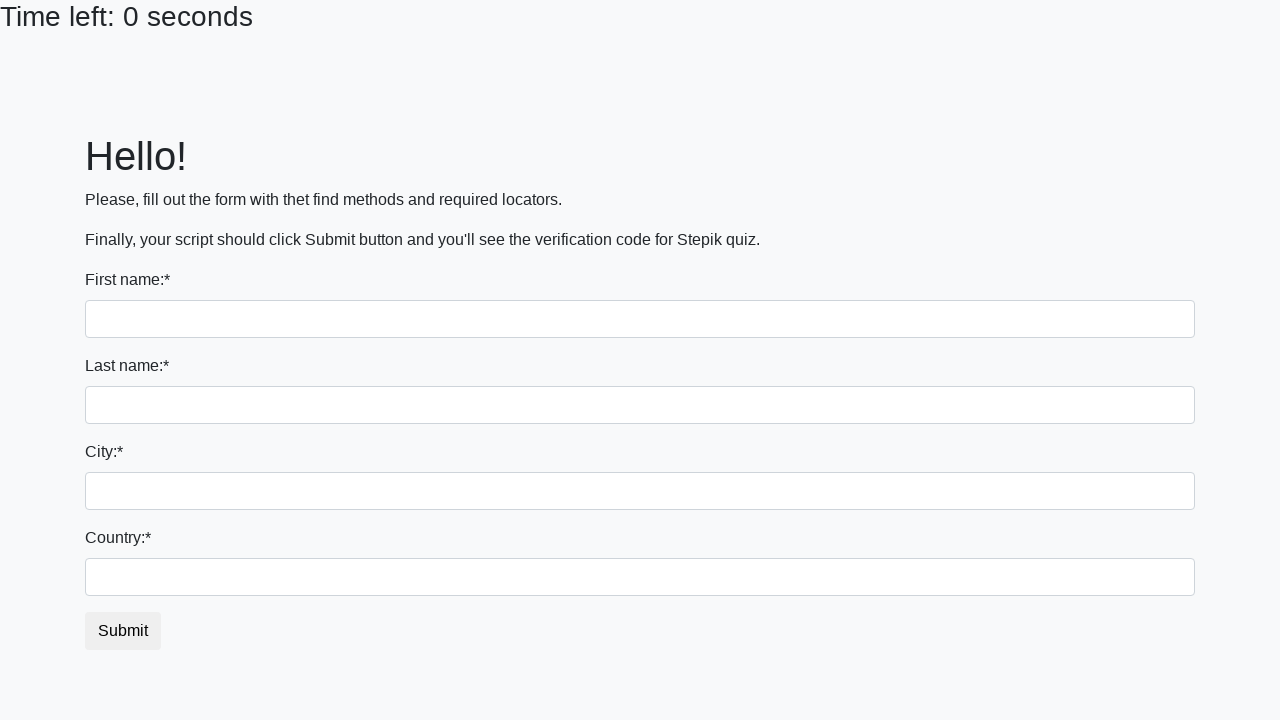